Tests radio button handling by scrolling to the radio buttons section and selecting either the male or female radio button based on current selection state

Starting URL: https://testautomationpractice.blogspot.com/

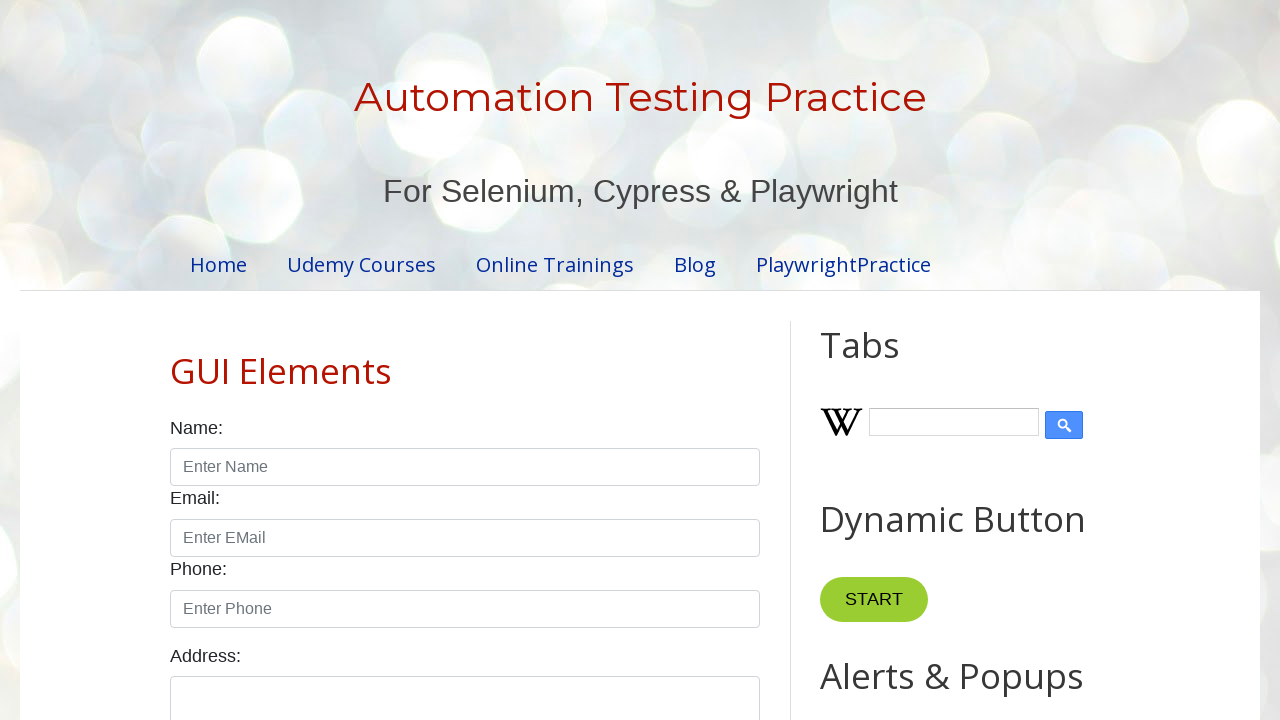

Scrolled down 500 pixels to make radio buttons visible
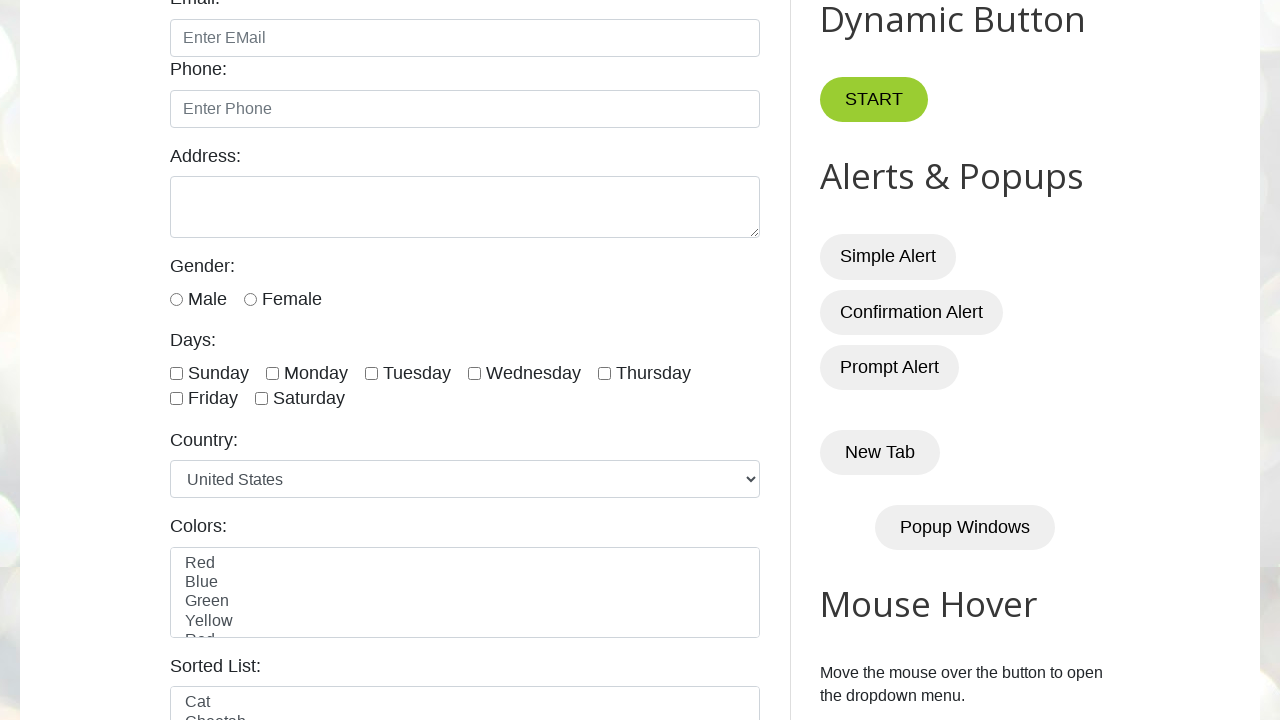

Located male radio button element
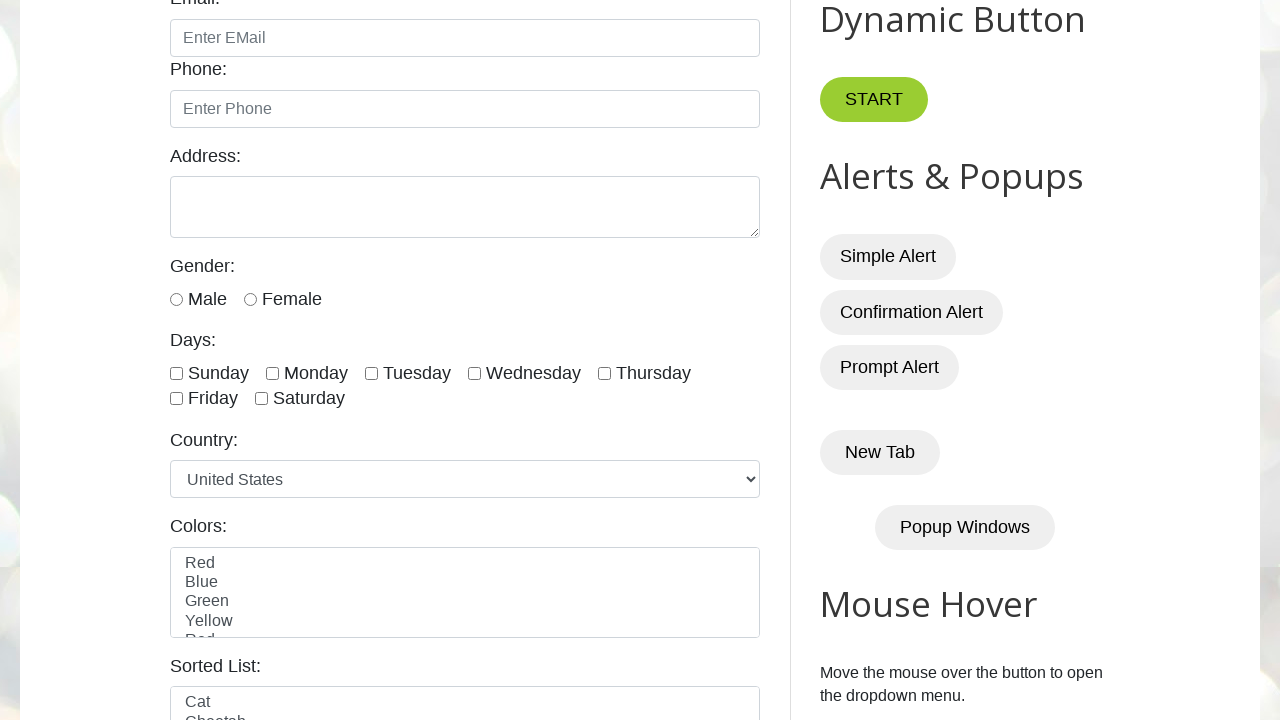

Located female radio button element
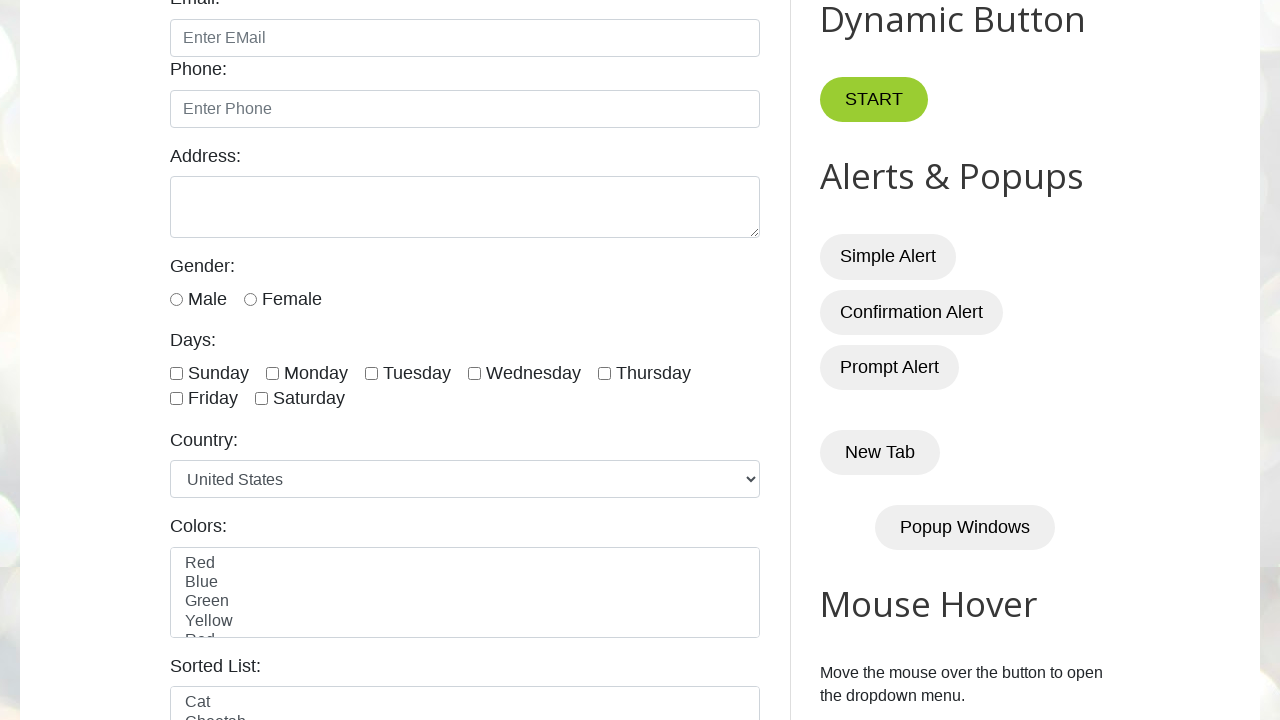

Checked that male radio button is not currently selected
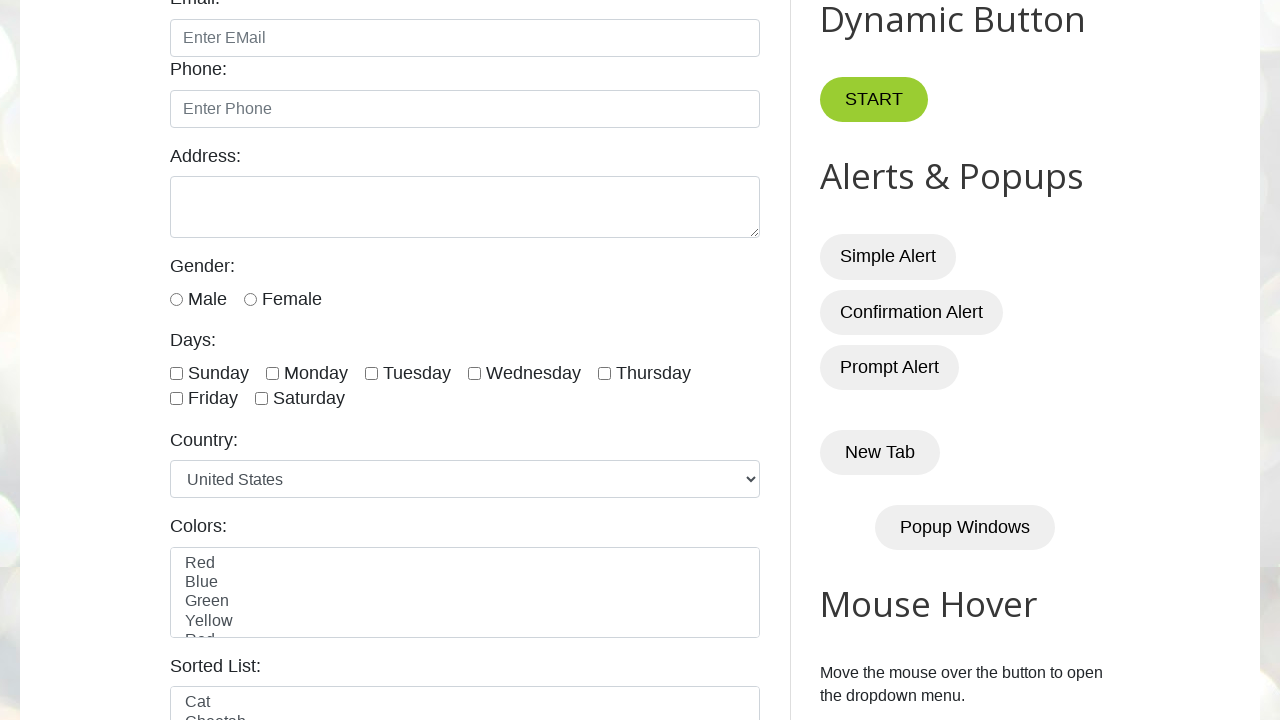

Clicked male radio button to select it at (176, 299) on input#male
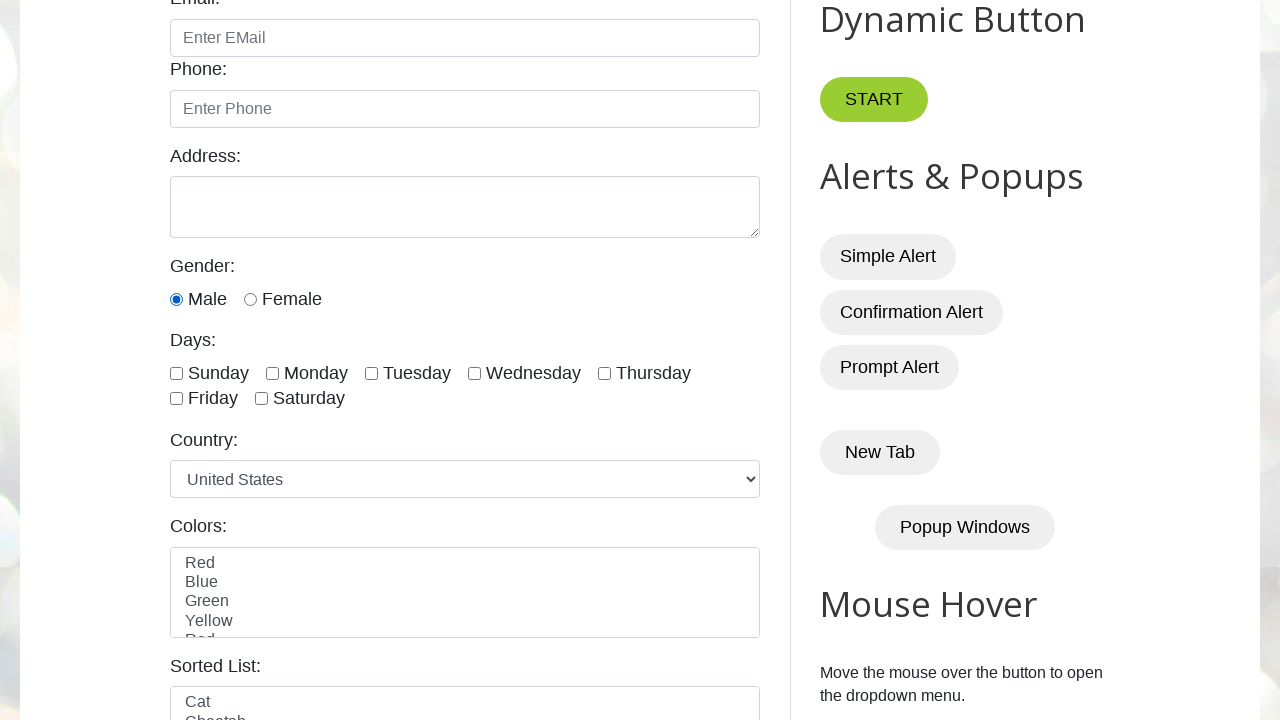

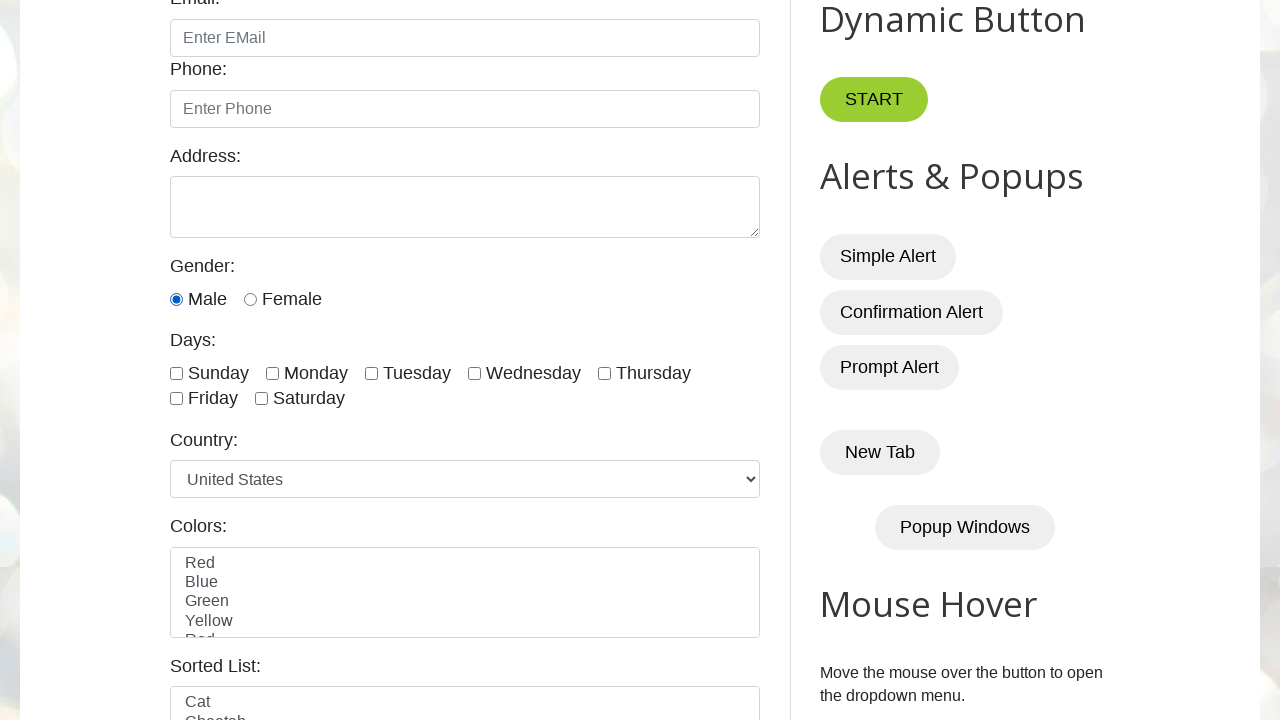